Tests JavaScript alert handling by clicking a button that triggers a timed alert, waiting for the alert to appear, retrieving its text, and accepting it.

Starting URL: https://demoqa.com/alerts

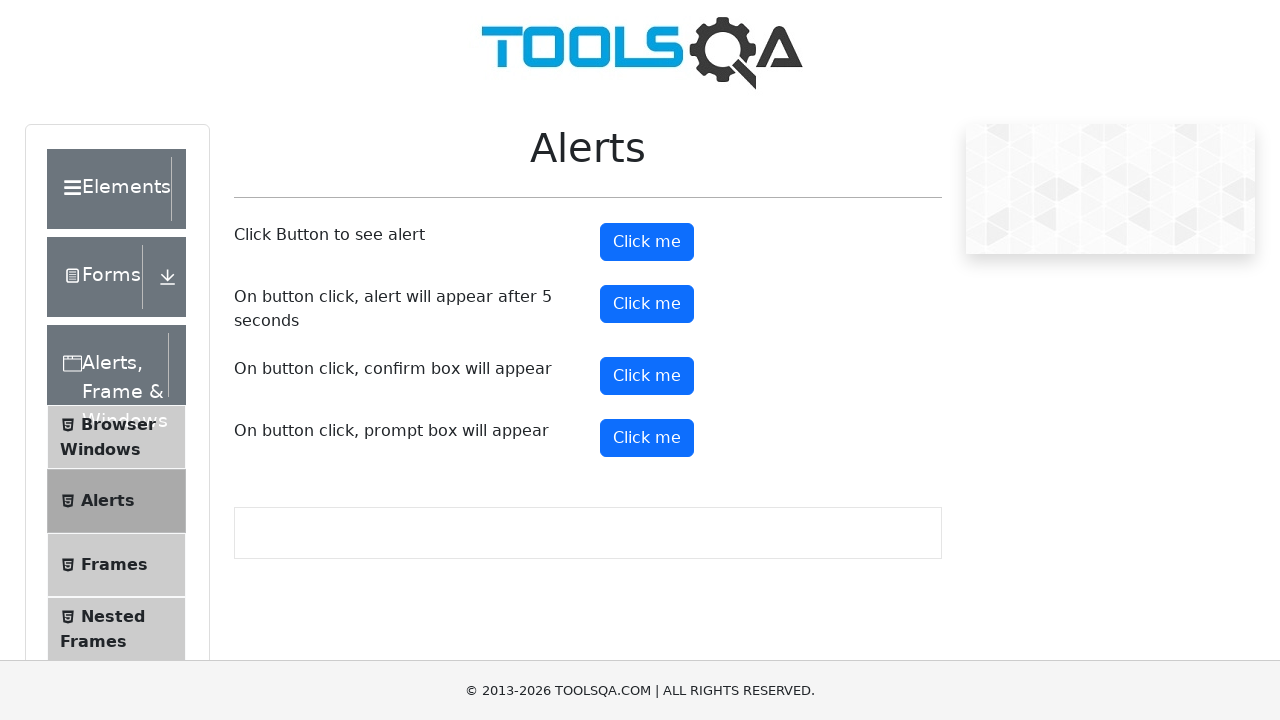

Clicked the timer alert button at (647, 304) on #timerAlertButton
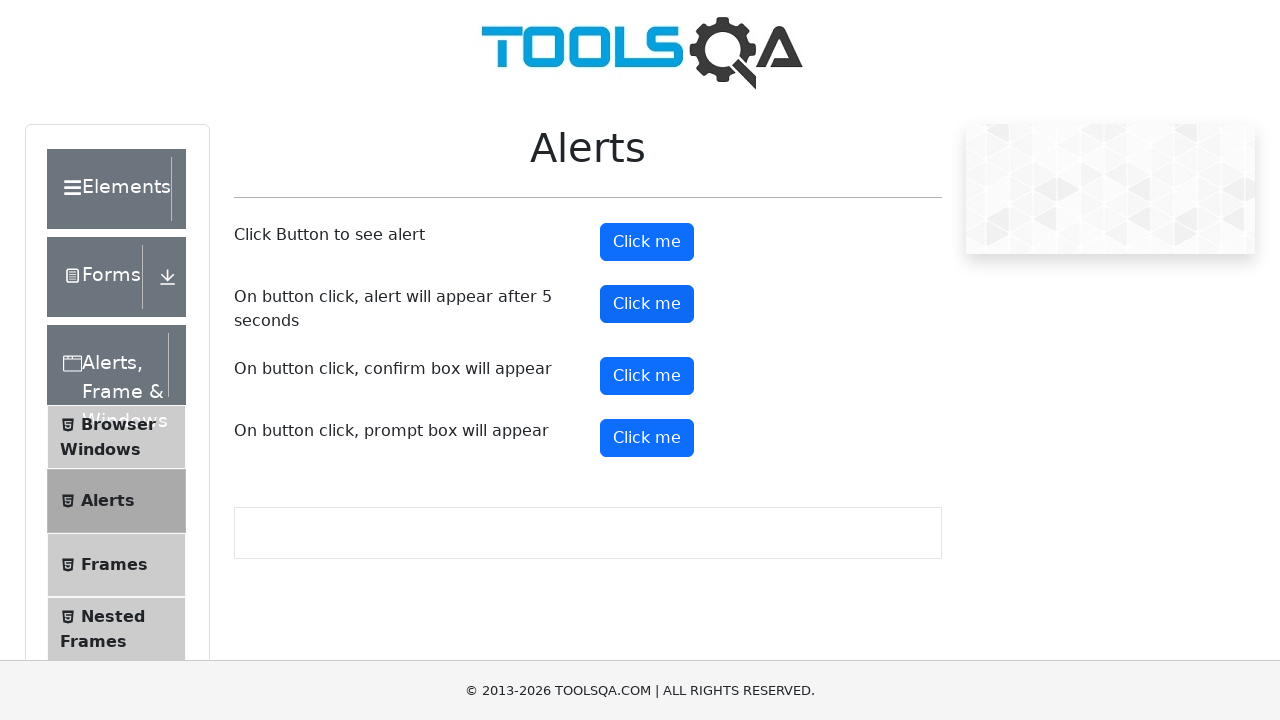

Waited 5 seconds for the alert to appear
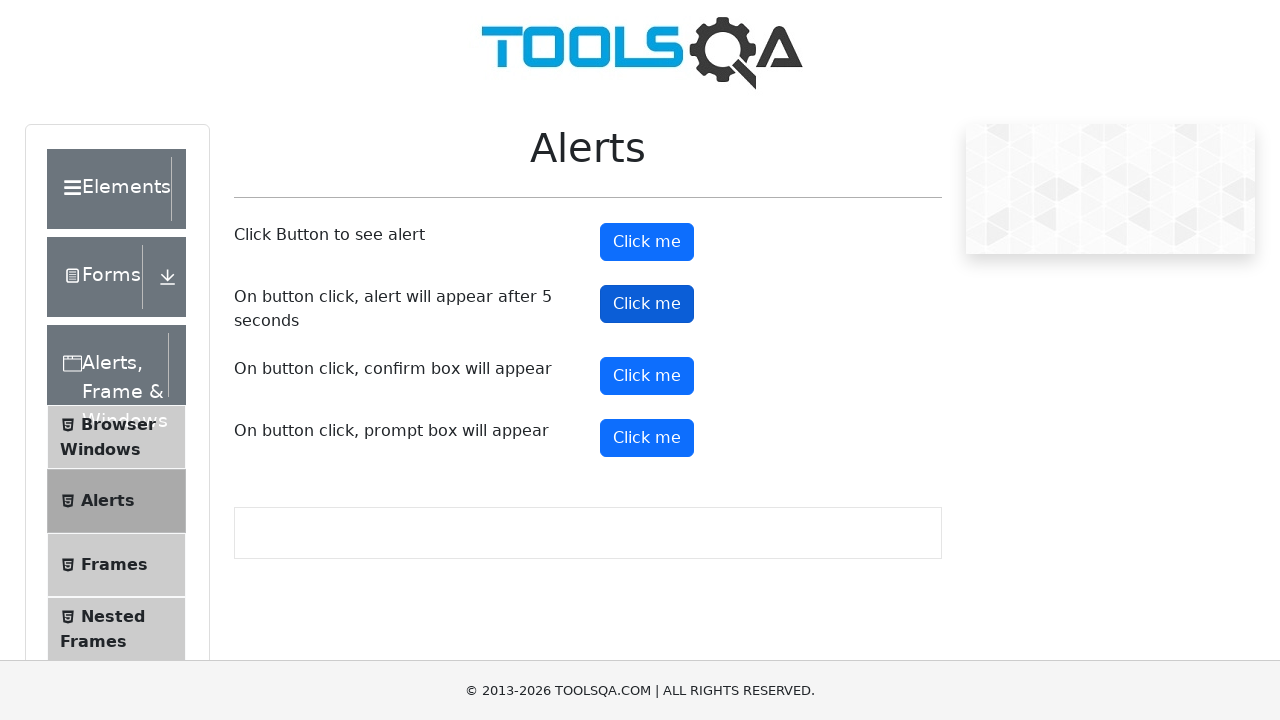

Set up dialog handler to accept alerts
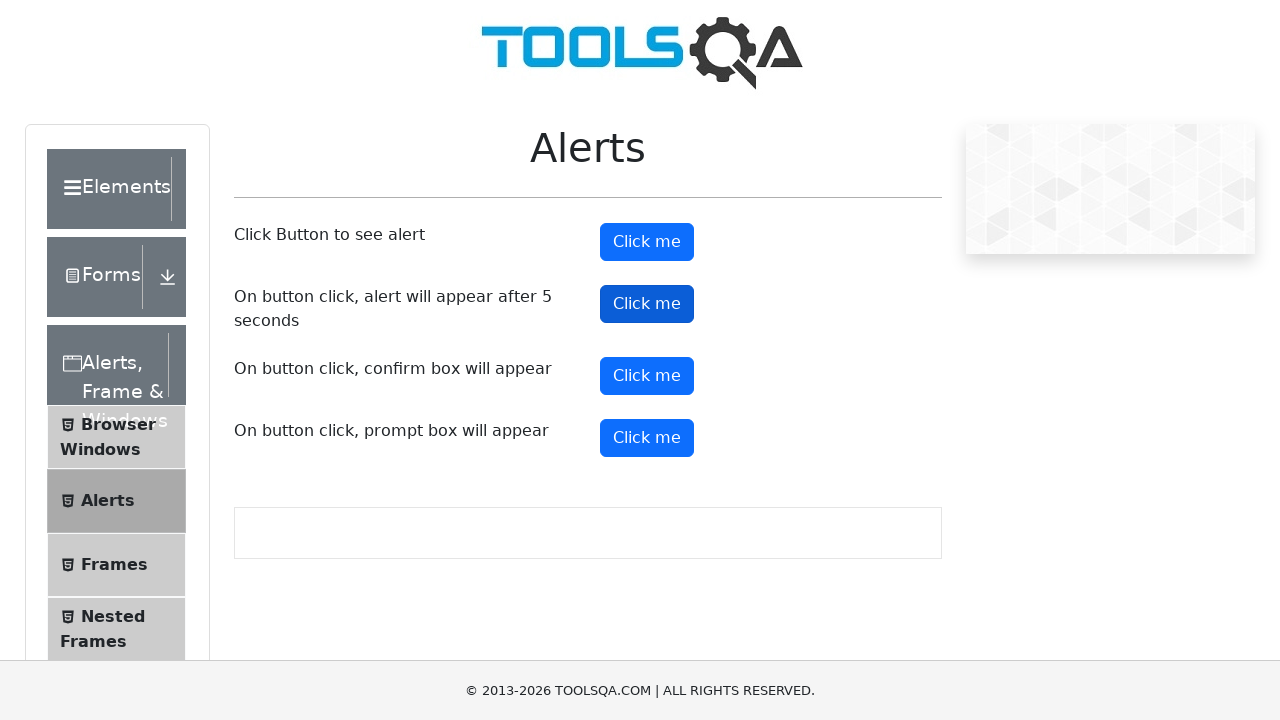

Set up dialog handler with message logging
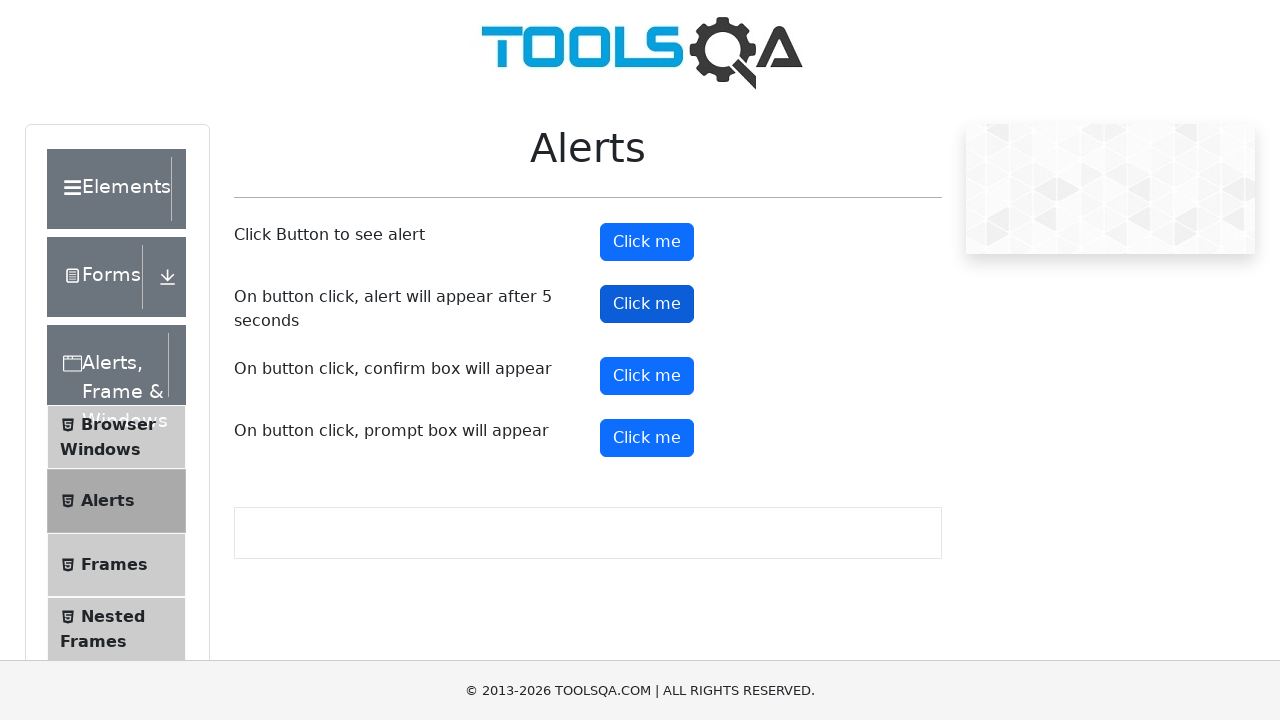

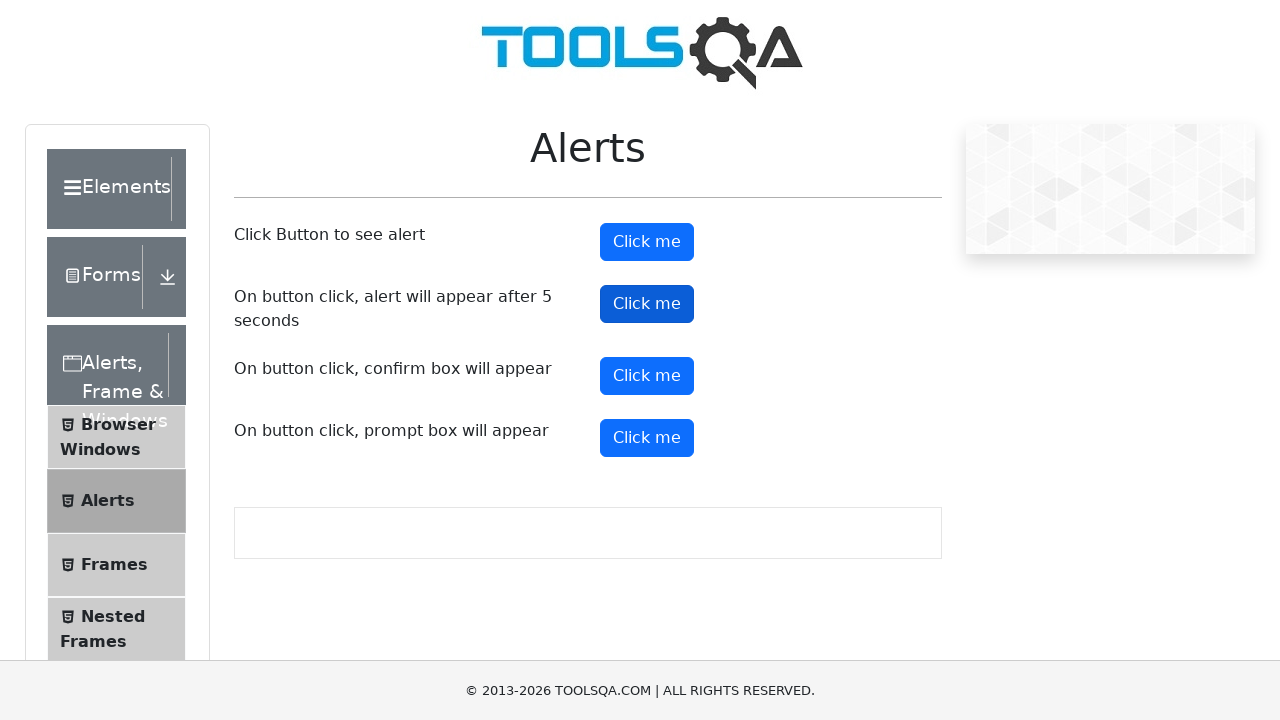